Tests drag and drop functionality by dragging an element onto a droppable target.

Starting URL: https://selenium.dev/selenium/web/mouse_interaction.html

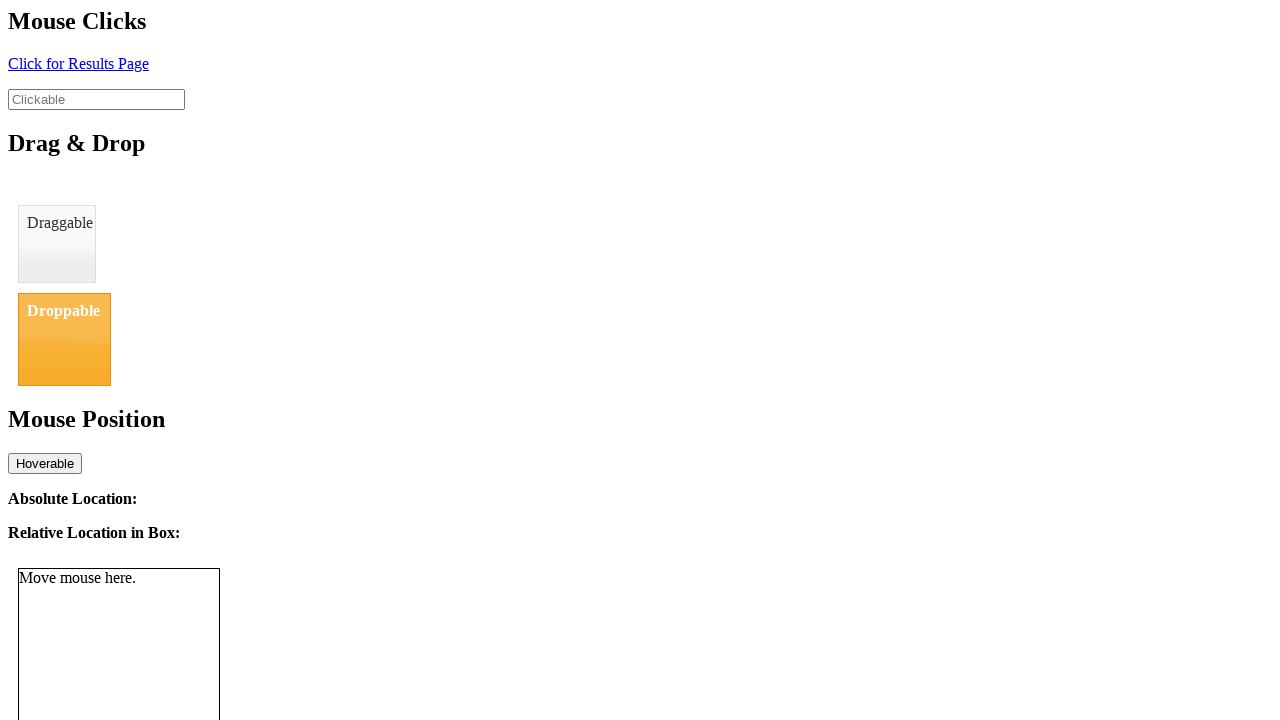

Navigated to mouse interaction test page
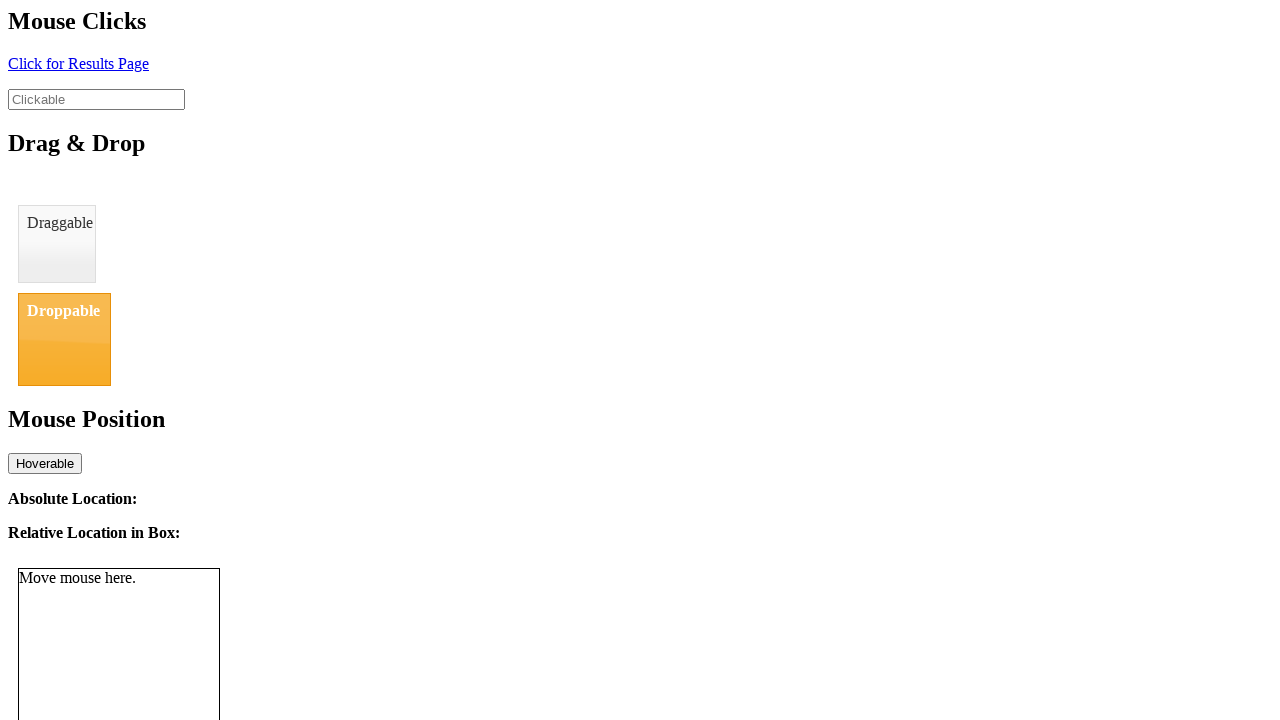

Dragged draggable element onto droppable target at (64, 339)
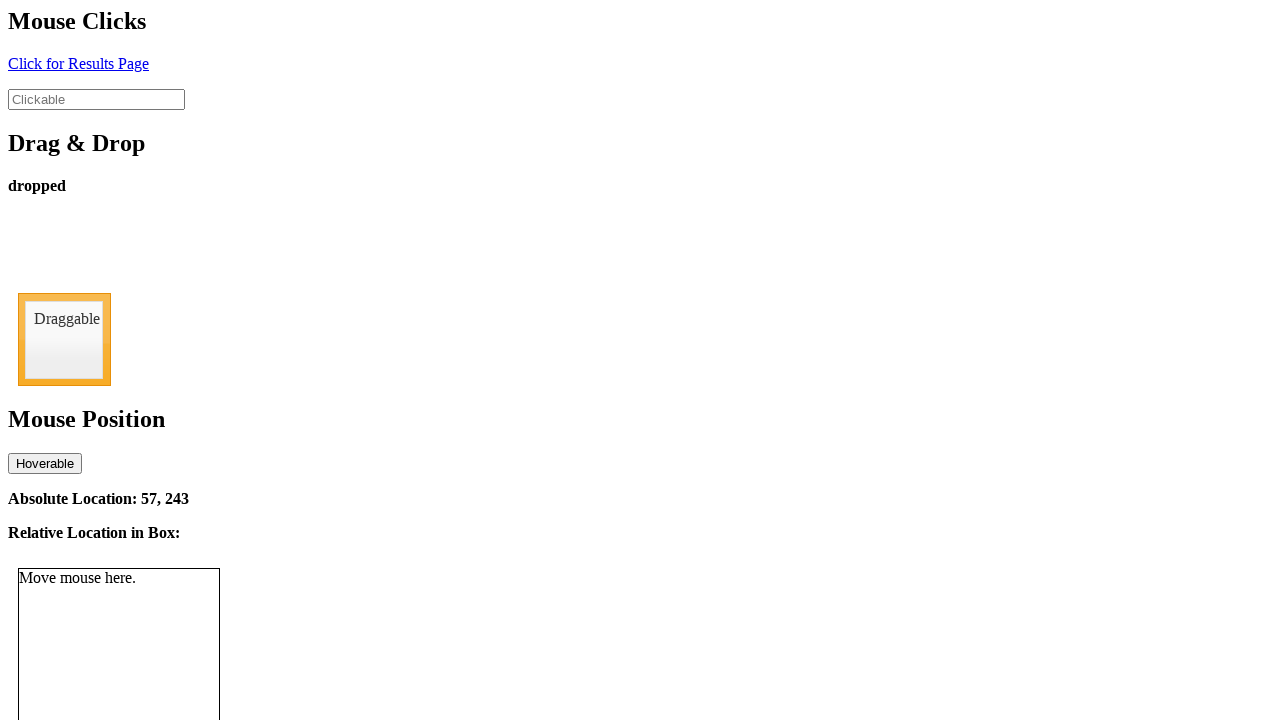

Drop status element appeared, confirming successful drag and drop
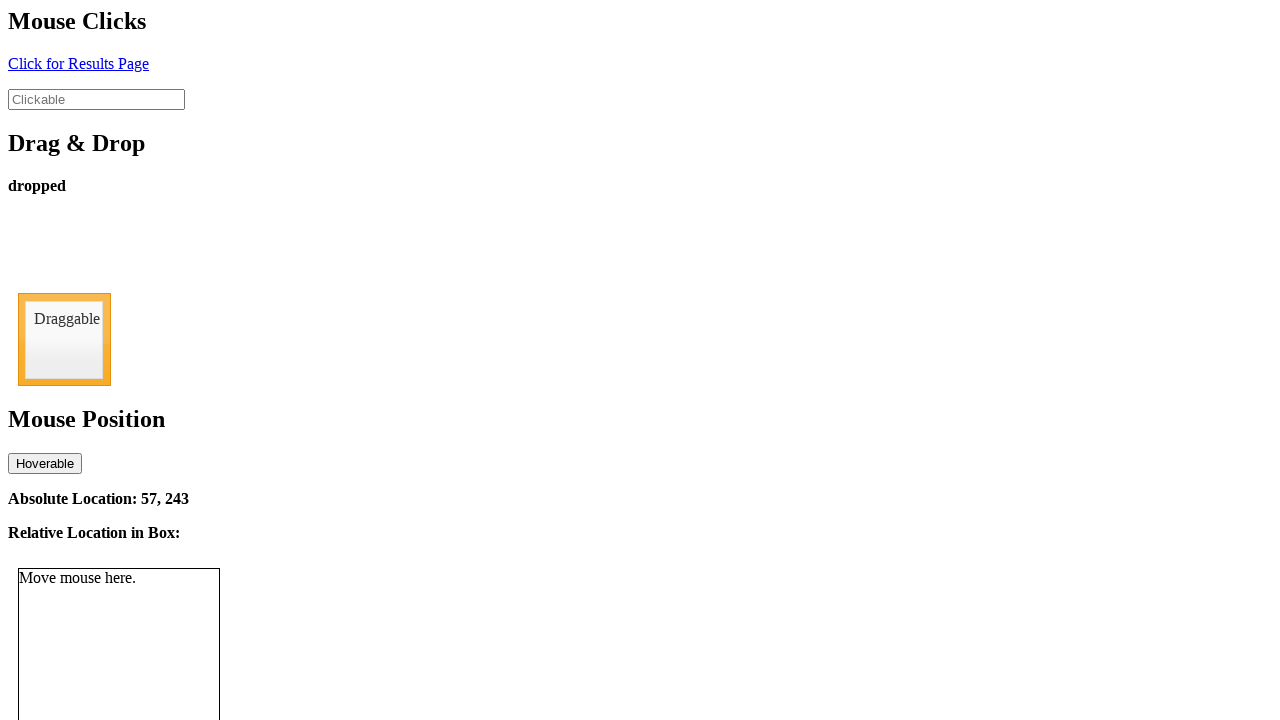

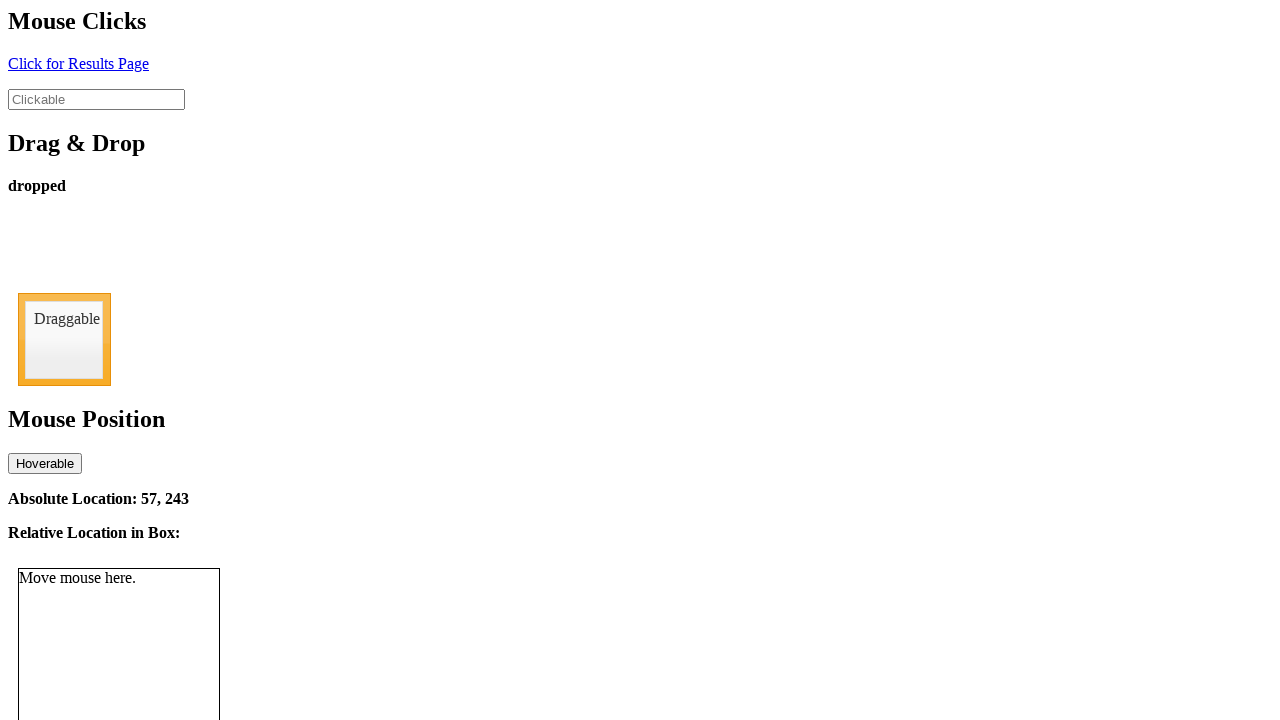